Tests filtering to display only completed todo items

Starting URL: https://demo.playwright.dev/todomvc

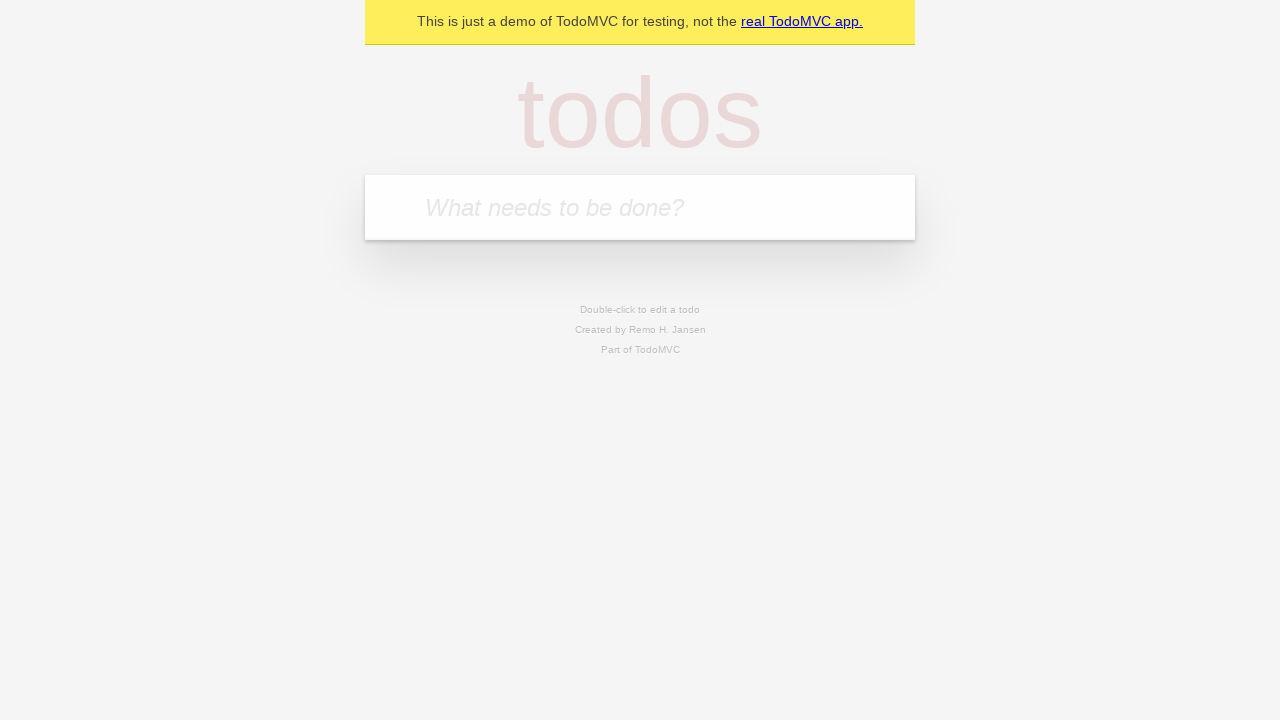

Filled todo input with 'buy some cheese' on internal:attr=[placeholder="What needs to be done?"i]
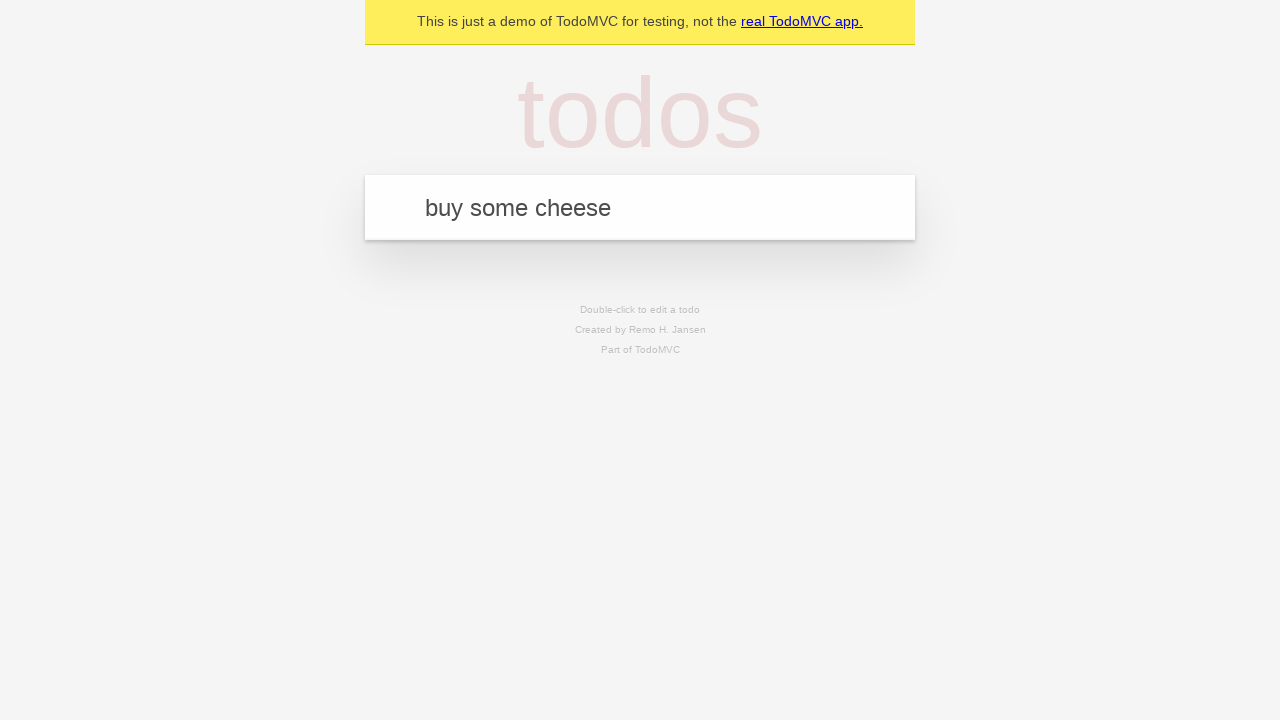

Pressed Enter to add first todo on internal:attr=[placeholder="What needs to be done?"i]
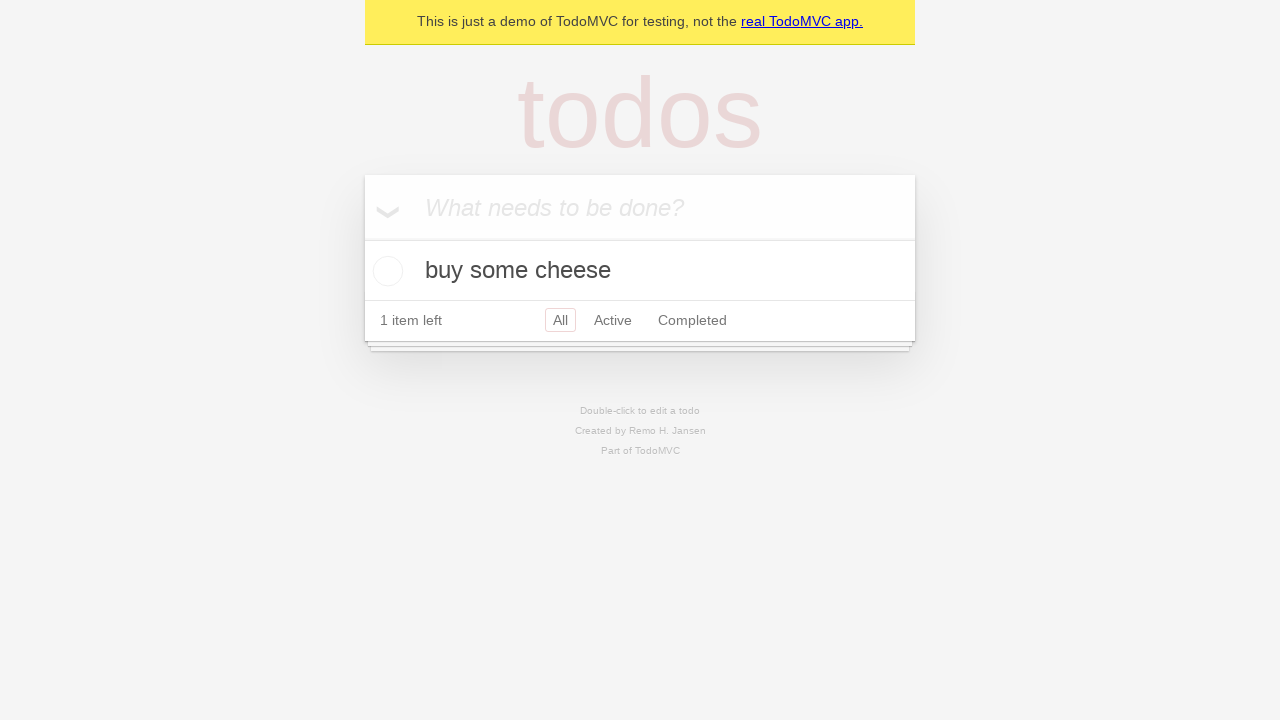

Filled todo input with 'feed the cat' on internal:attr=[placeholder="What needs to be done?"i]
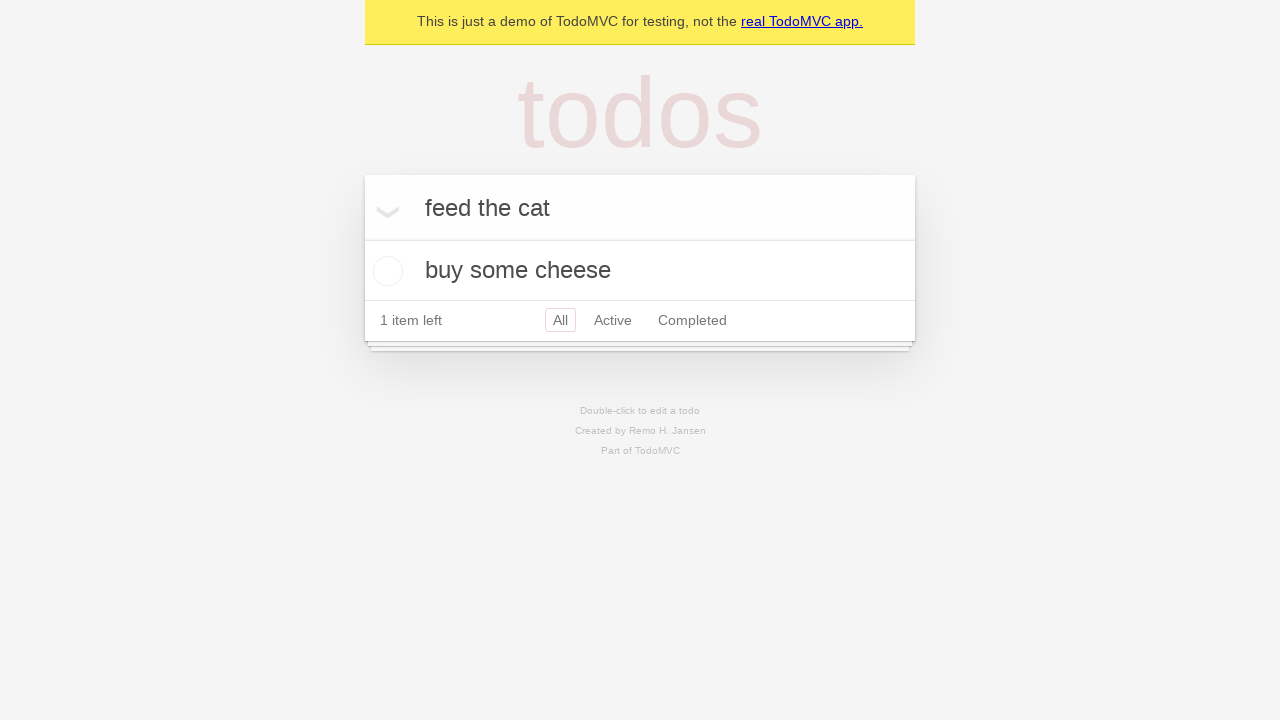

Pressed Enter to add second todo on internal:attr=[placeholder="What needs to be done?"i]
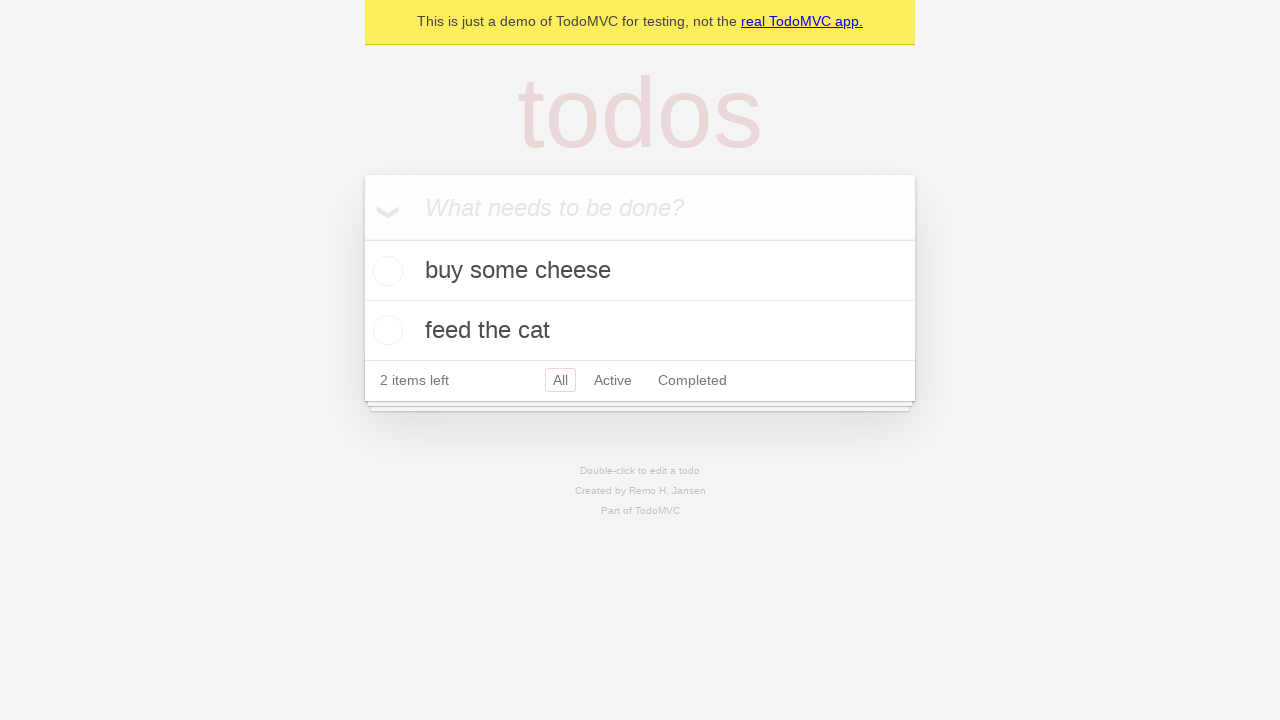

Filled todo input with 'book a doctors appointment' on internal:attr=[placeholder="What needs to be done?"i]
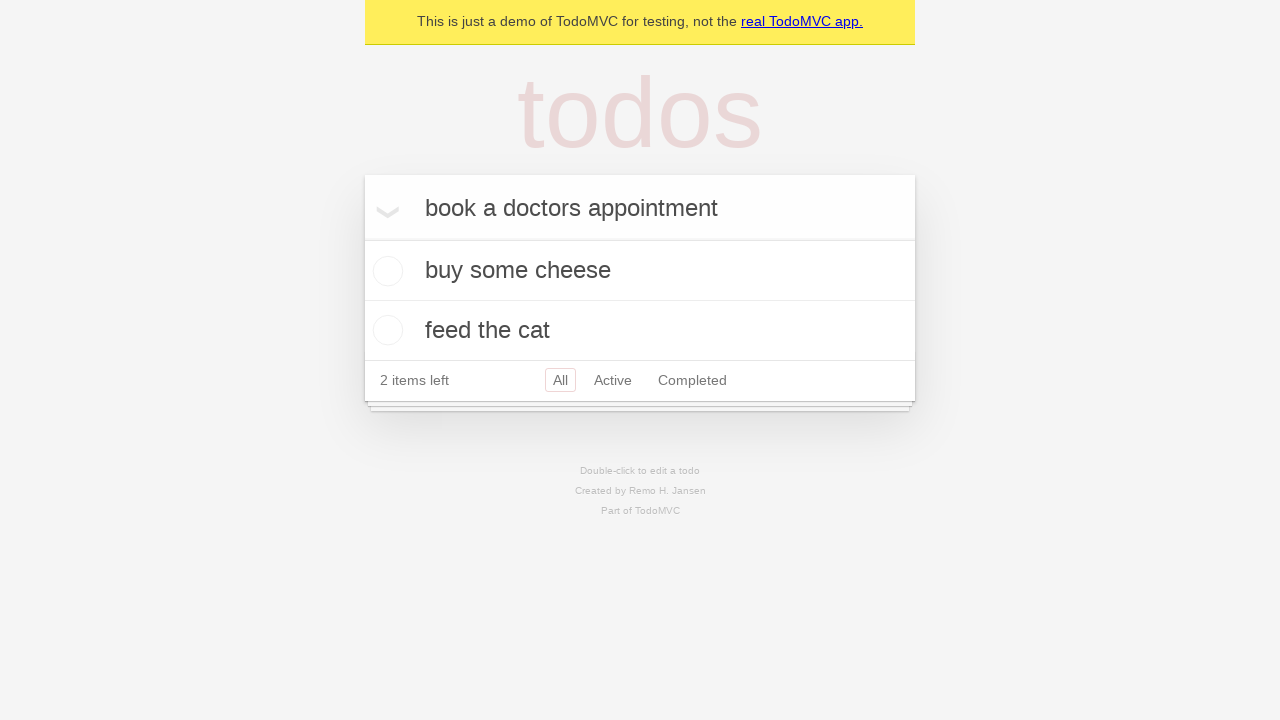

Pressed Enter to add third todo on internal:attr=[placeholder="What needs to be done?"i]
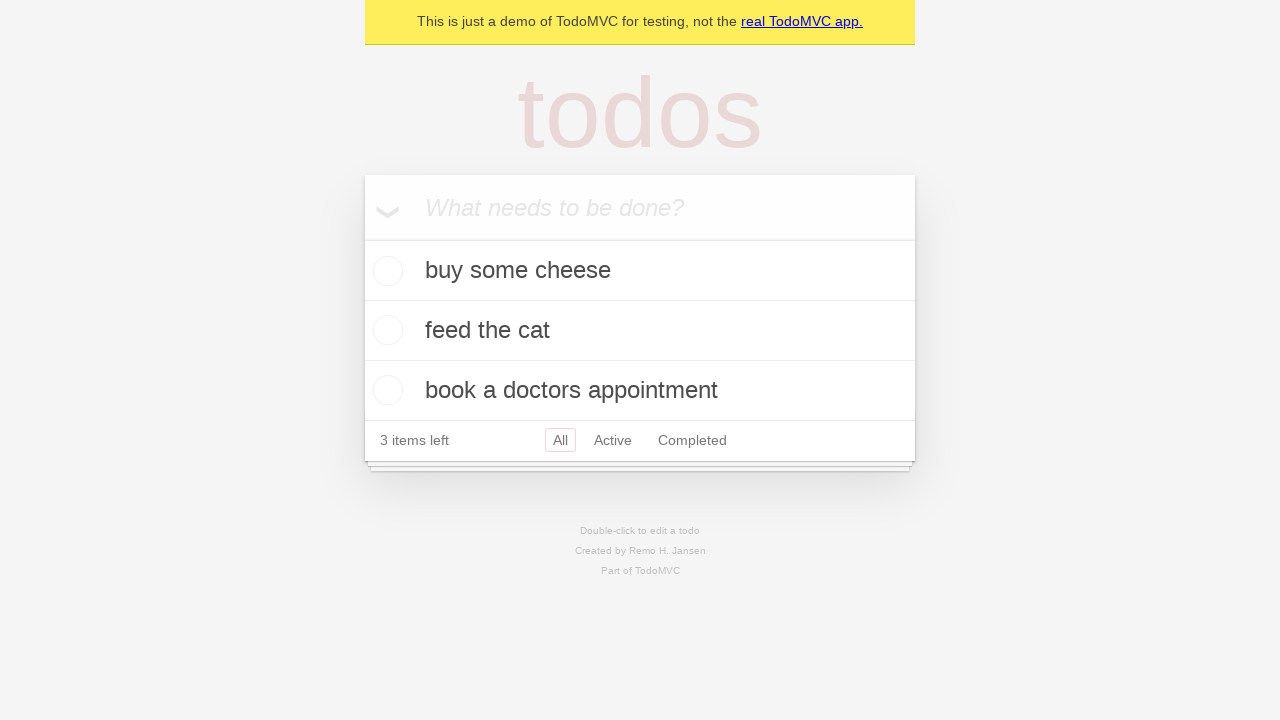

Checked the second todo item ('feed the cat') at (385, 330) on internal:testid=[data-testid="todo-item"s] >> nth=1 >> internal:role=checkbox
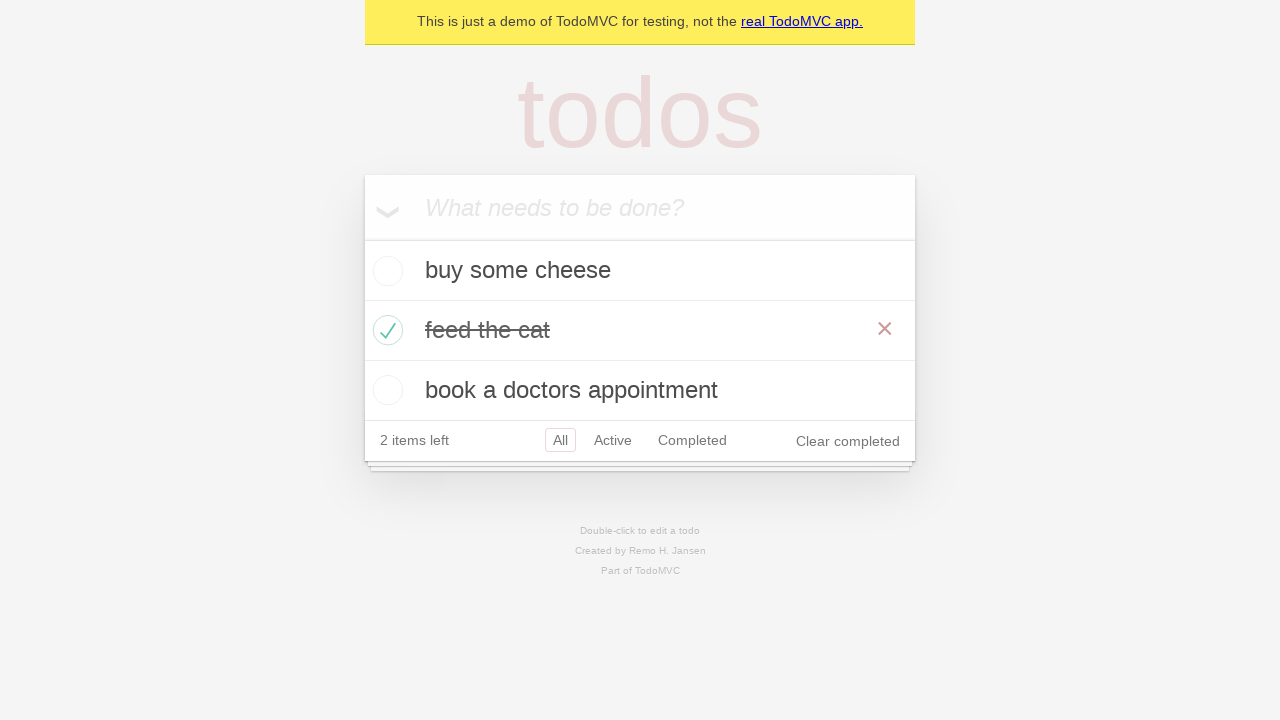

Clicked the Completed filter to display only completed items at (692, 440) on internal:role=link[name="Completed"i]
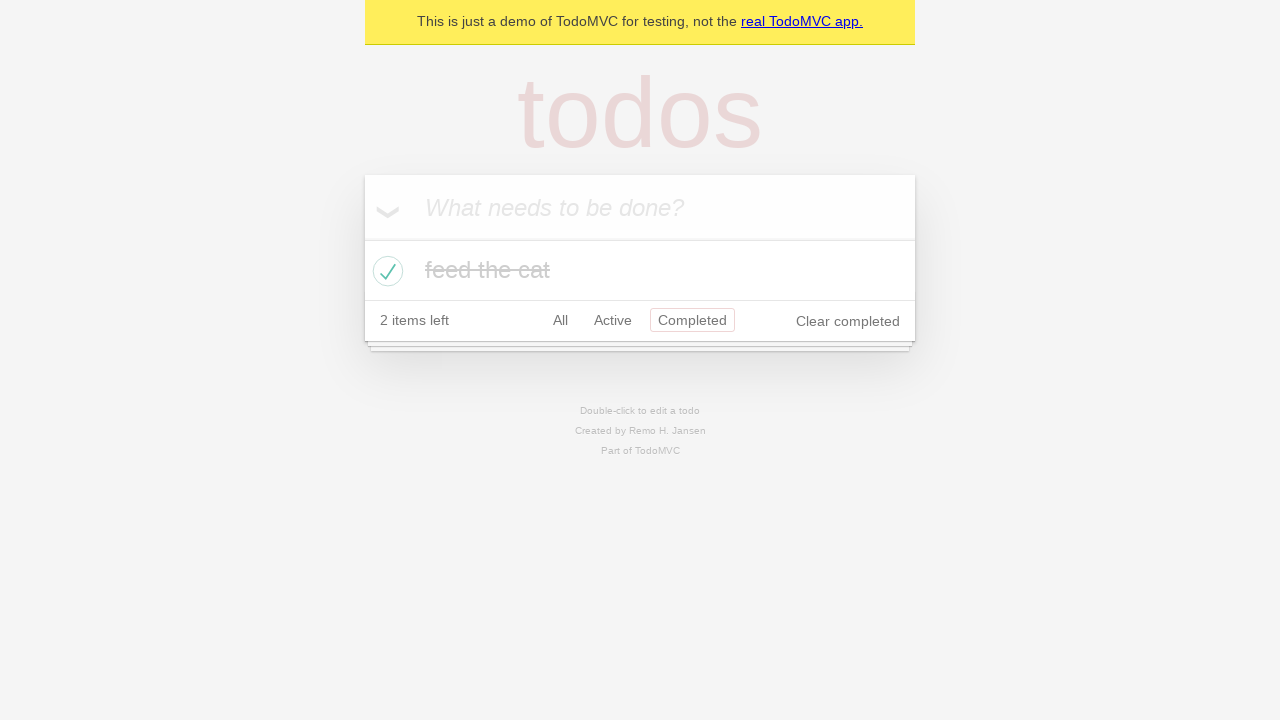

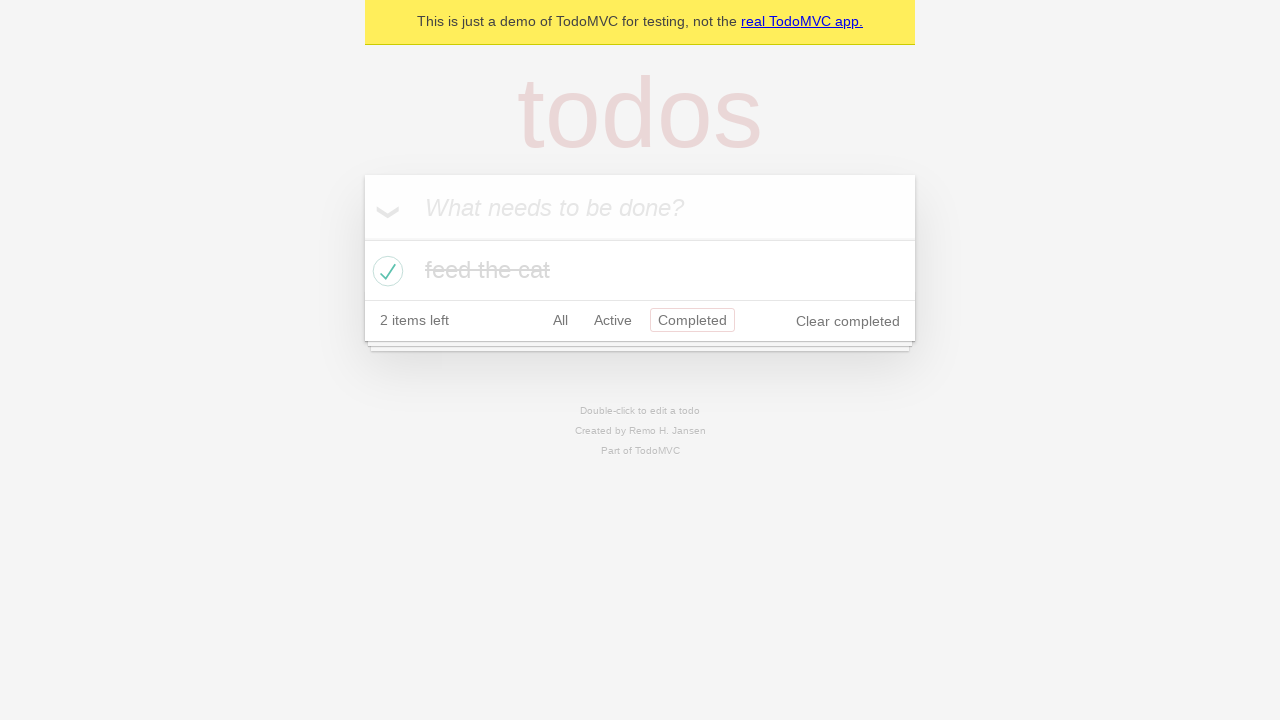